Tests that the todo counter displays the correct number of items as todos are added.

Starting URL: https://demo.playwright.dev/todomvc

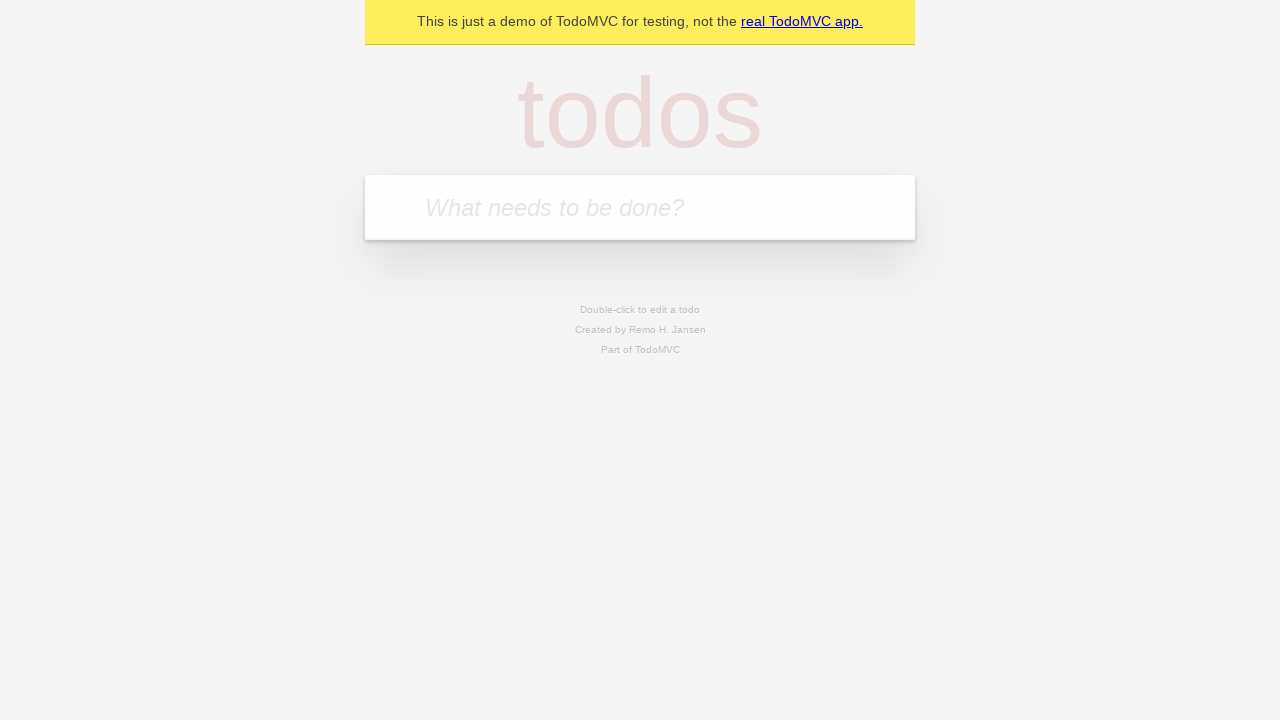

Located the todo input field with placeholder 'What needs to be done?'
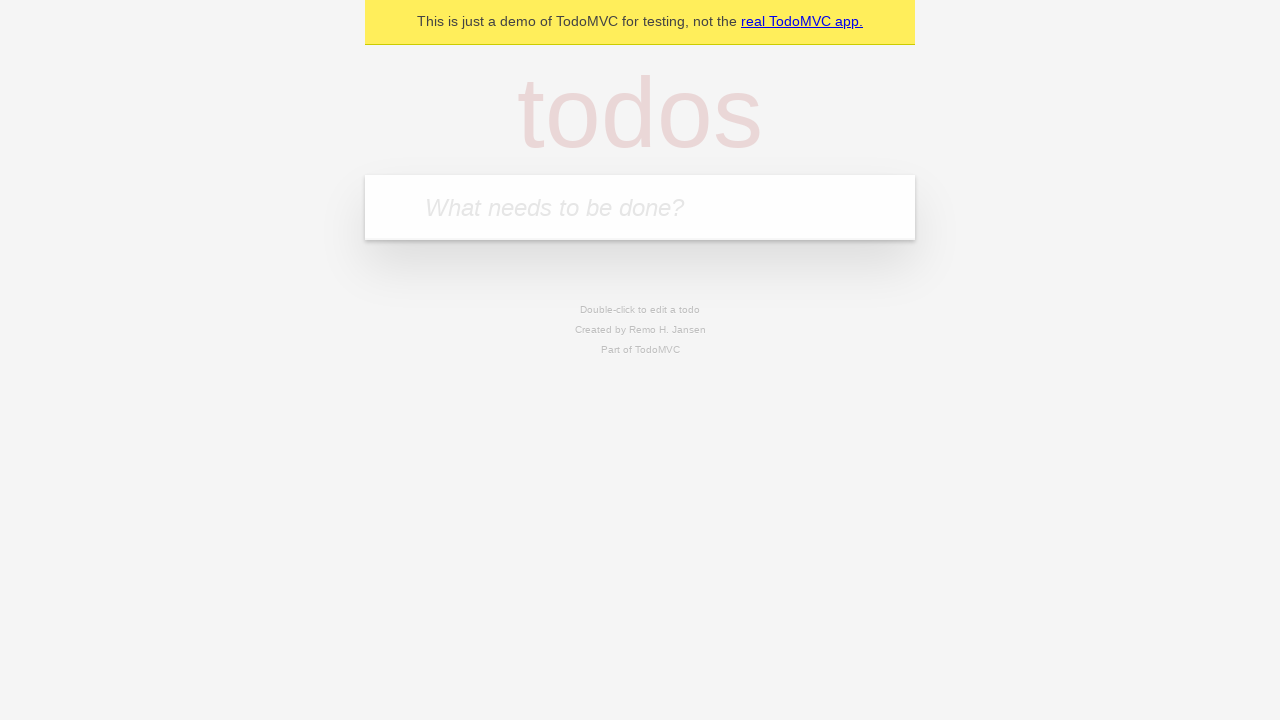

Filled todo input with 'buy some cheese' on internal:attr=[placeholder="What needs to be done?"i]
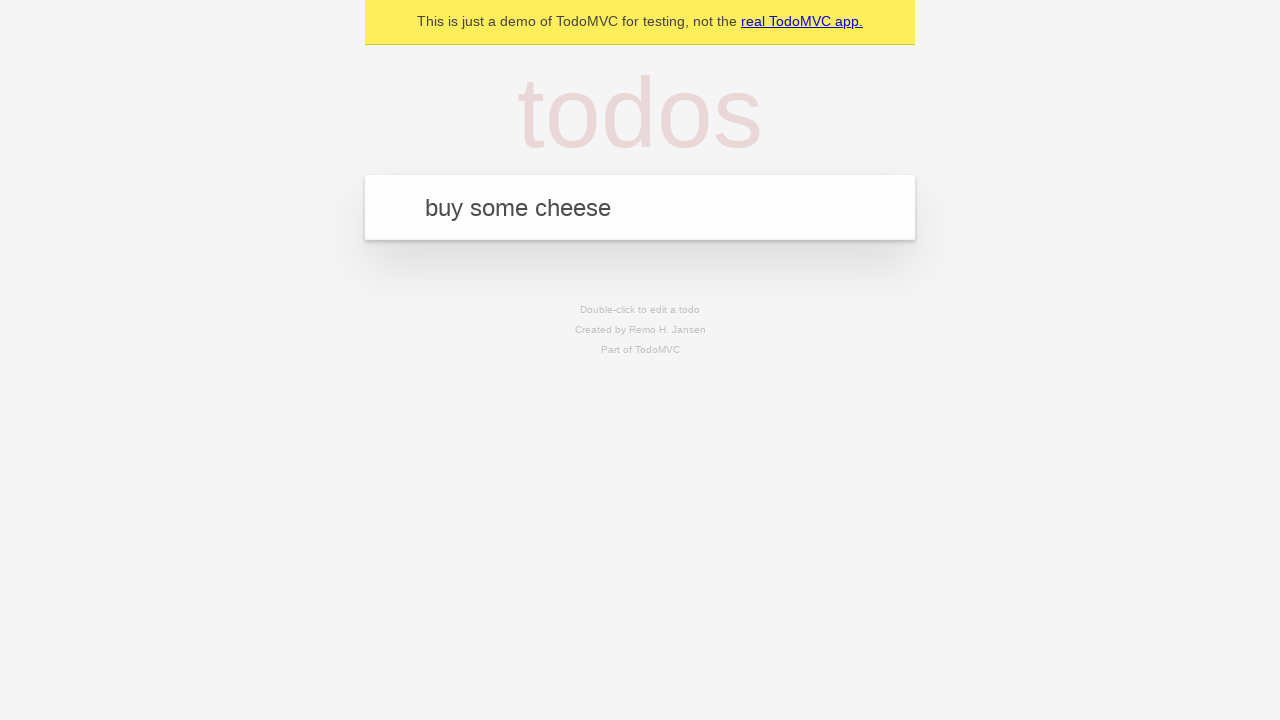

Pressed Enter to add first todo item on internal:attr=[placeholder="What needs to be done?"i]
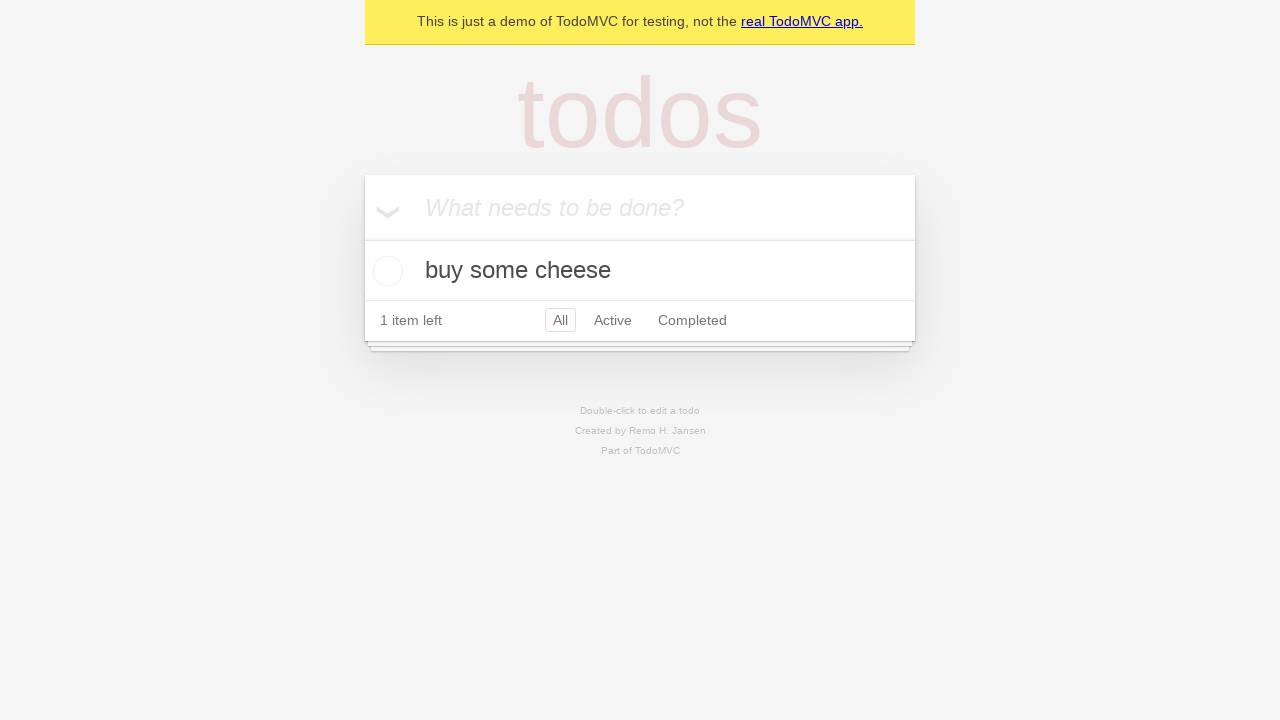

Todo counter element appeared
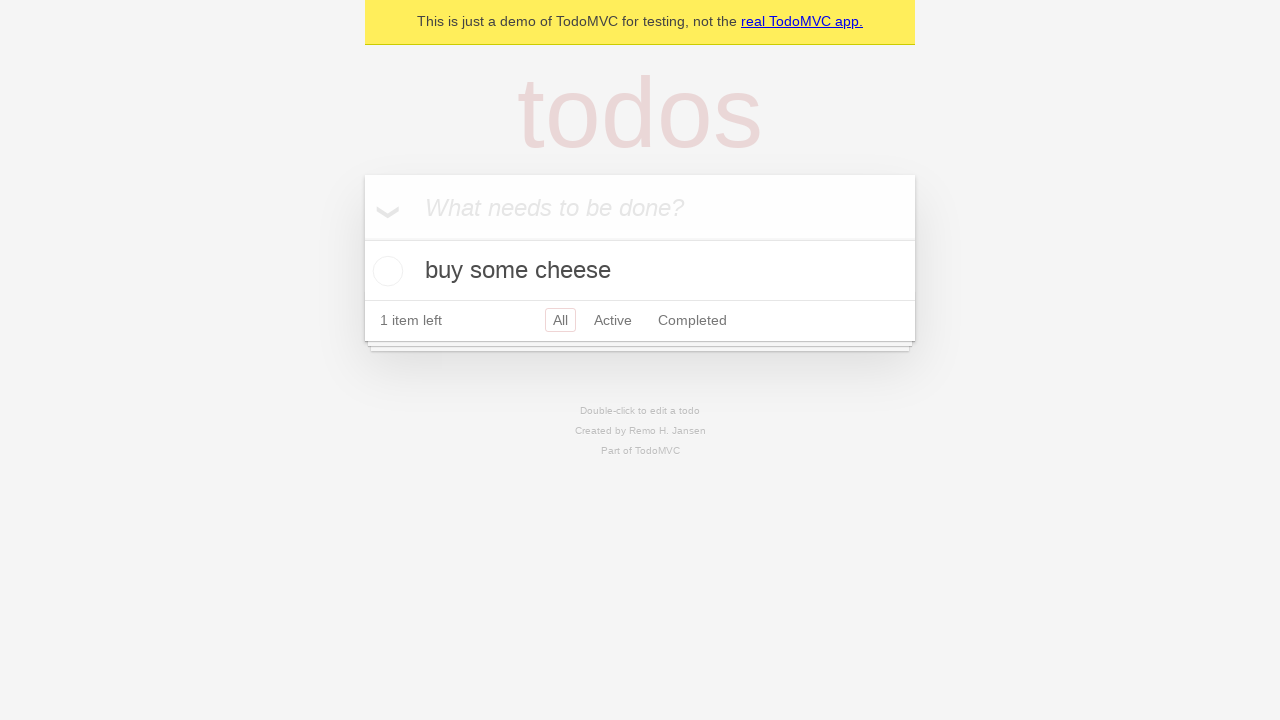

Filled todo input with 'feed the cat' on internal:attr=[placeholder="What needs to be done?"i]
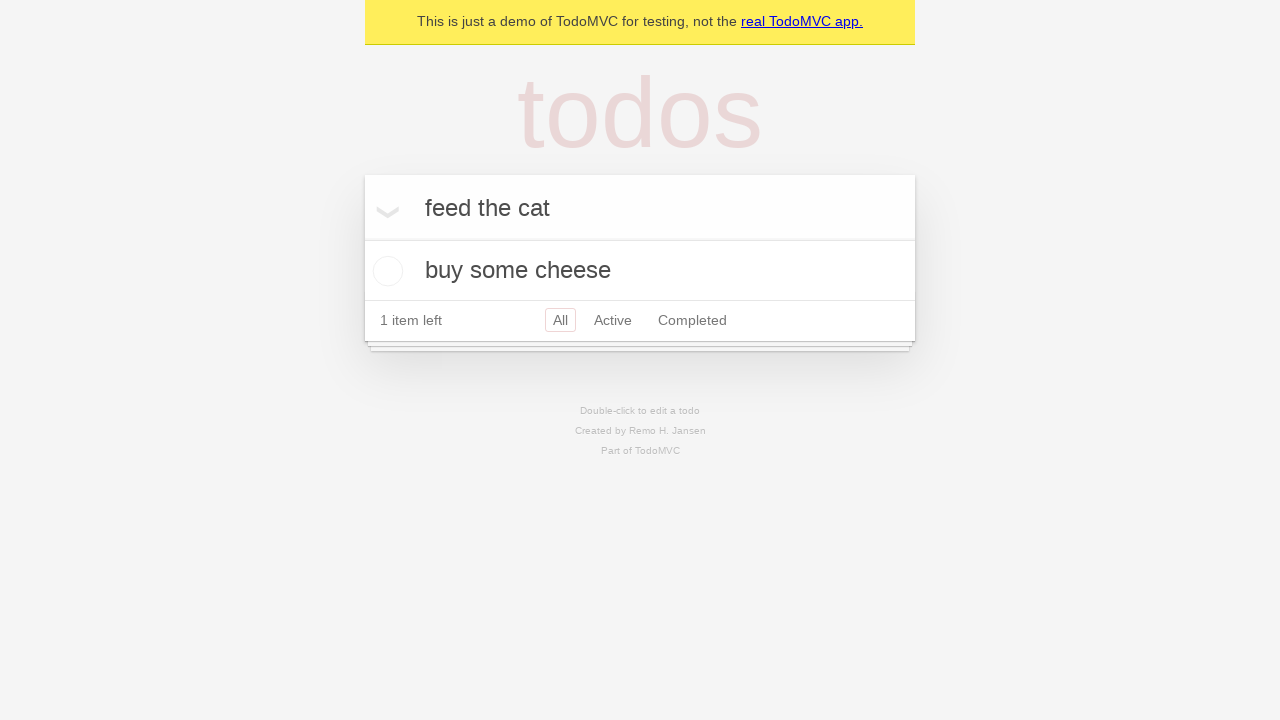

Pressed Enter to add second todo item on internal:attr=[placeholder="What needs to be done?"i]
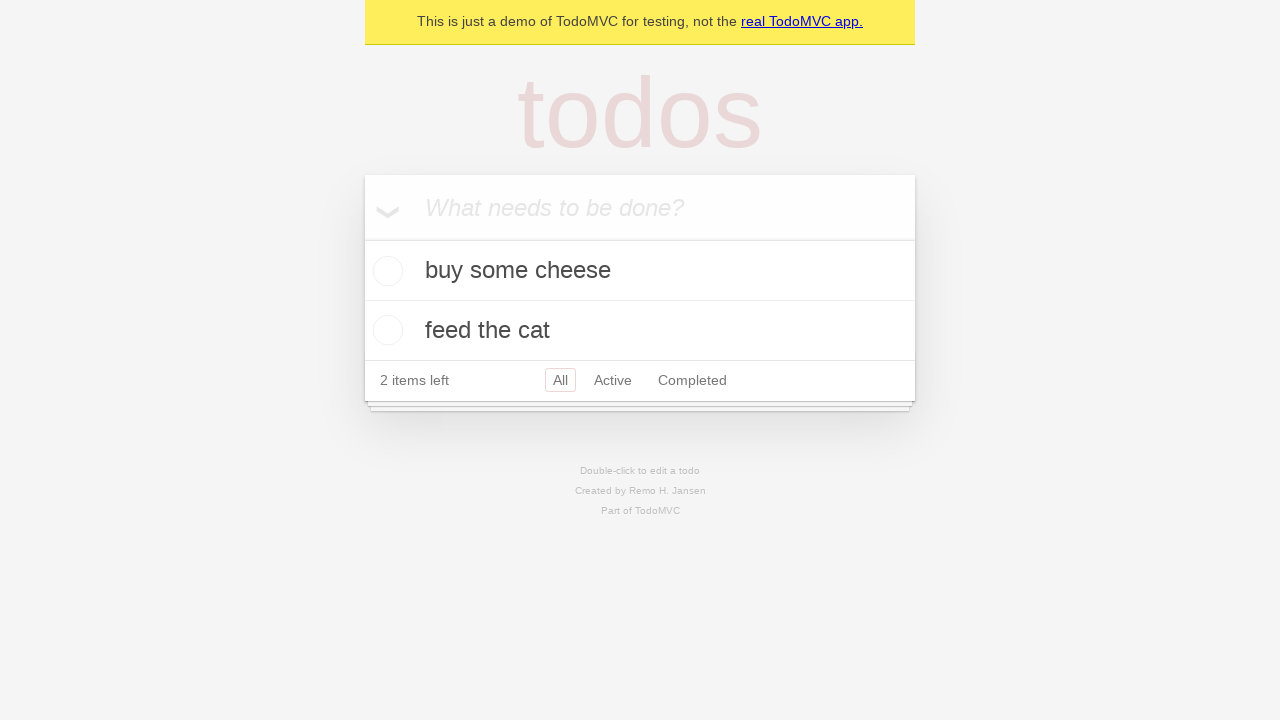

Confirmed that exactly 2 todo items are now displayed
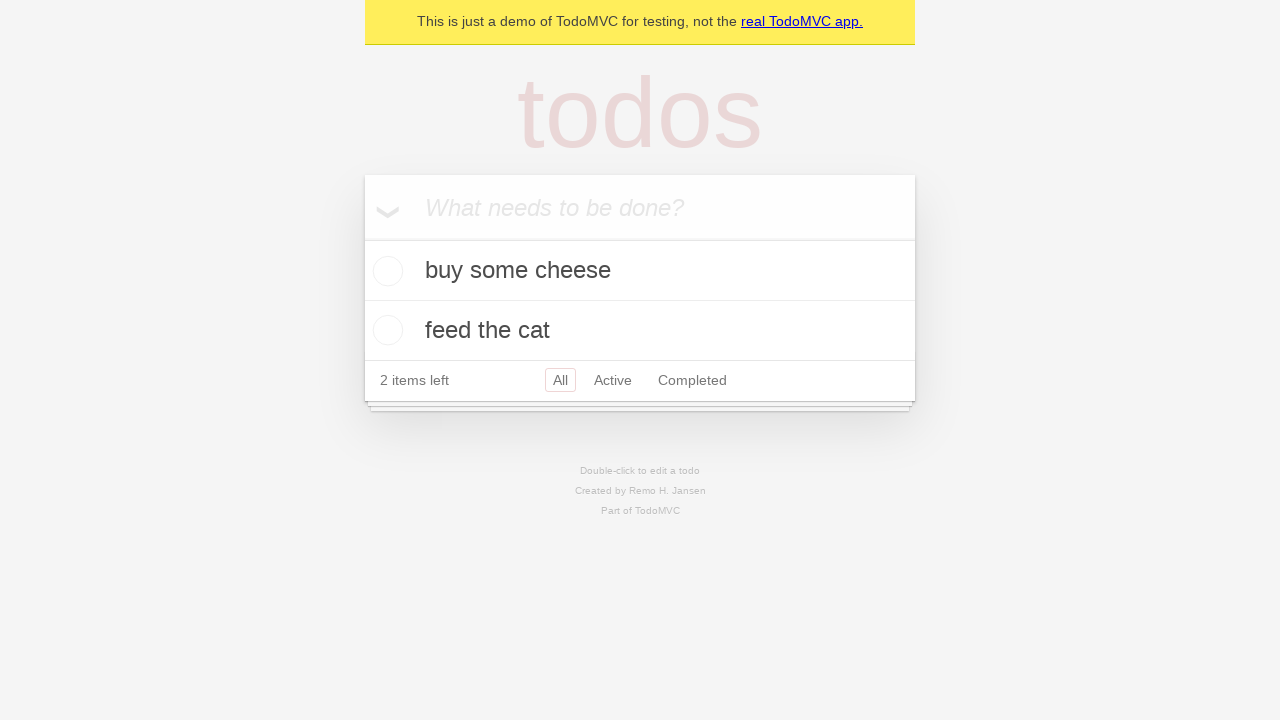

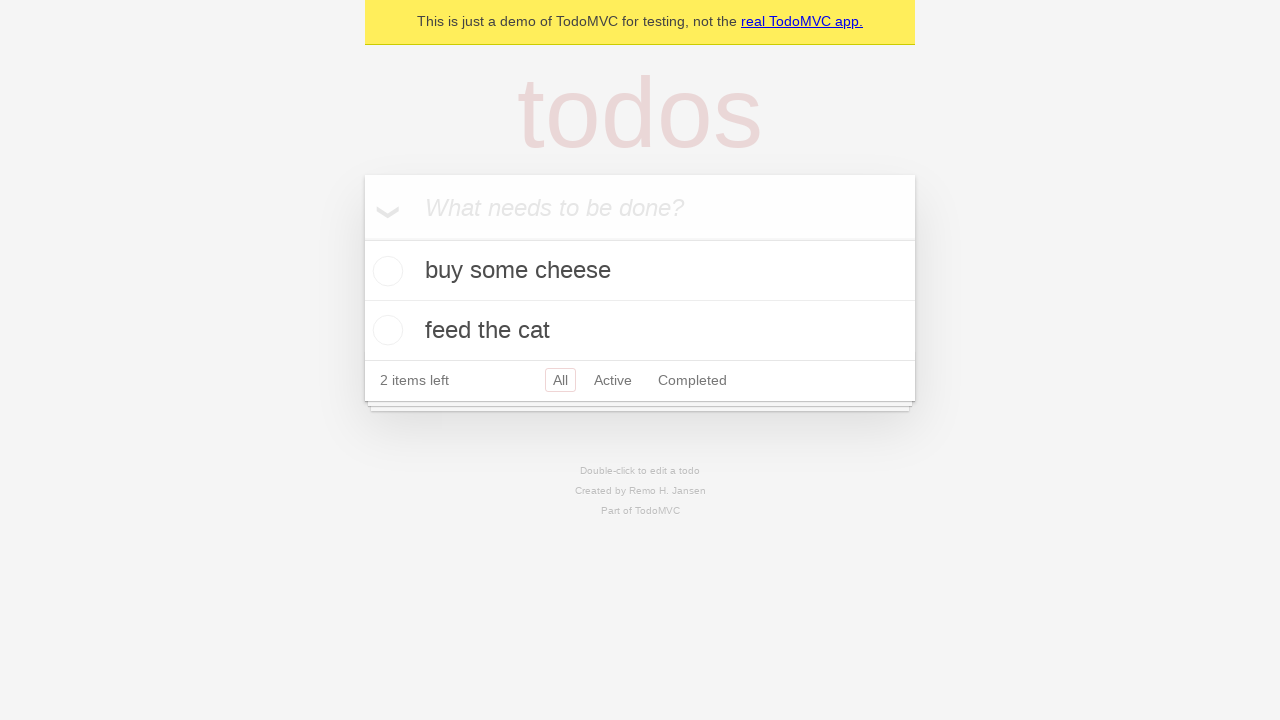